Tests right-click functionality on a button element and verifies the success message appears

Starting URL: https://demoqa.com/buttons

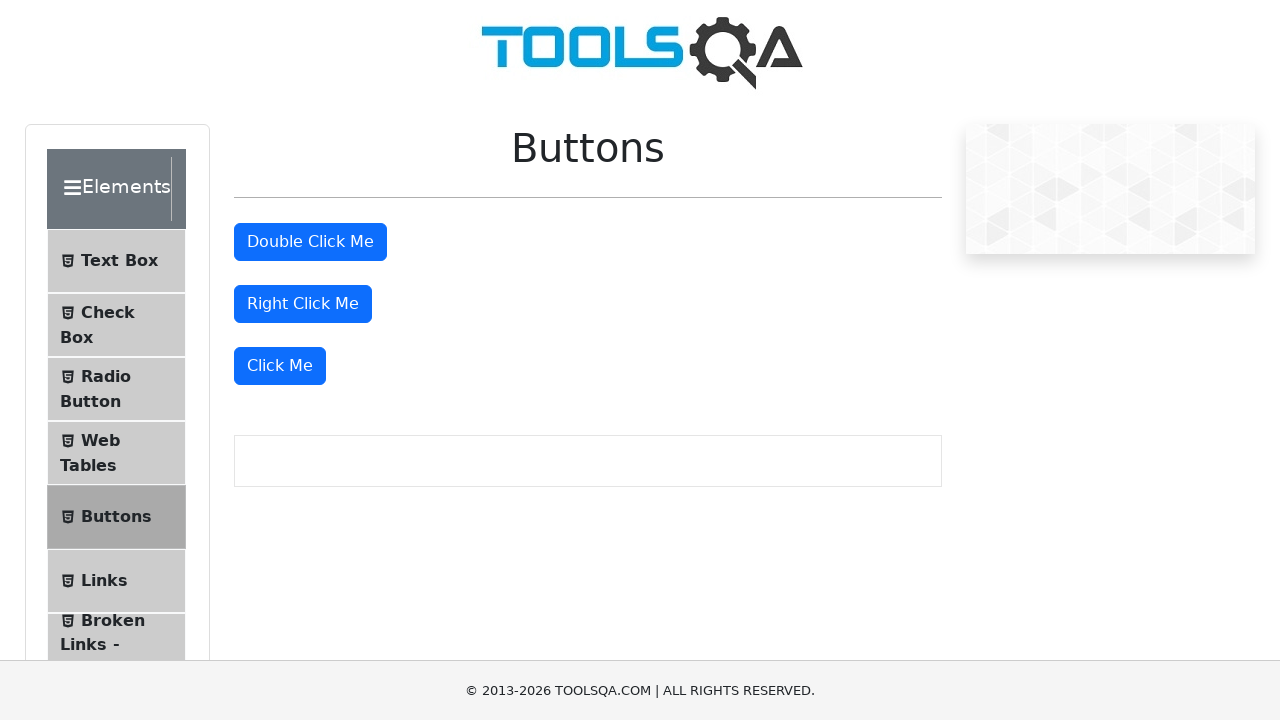

Located right-click button element
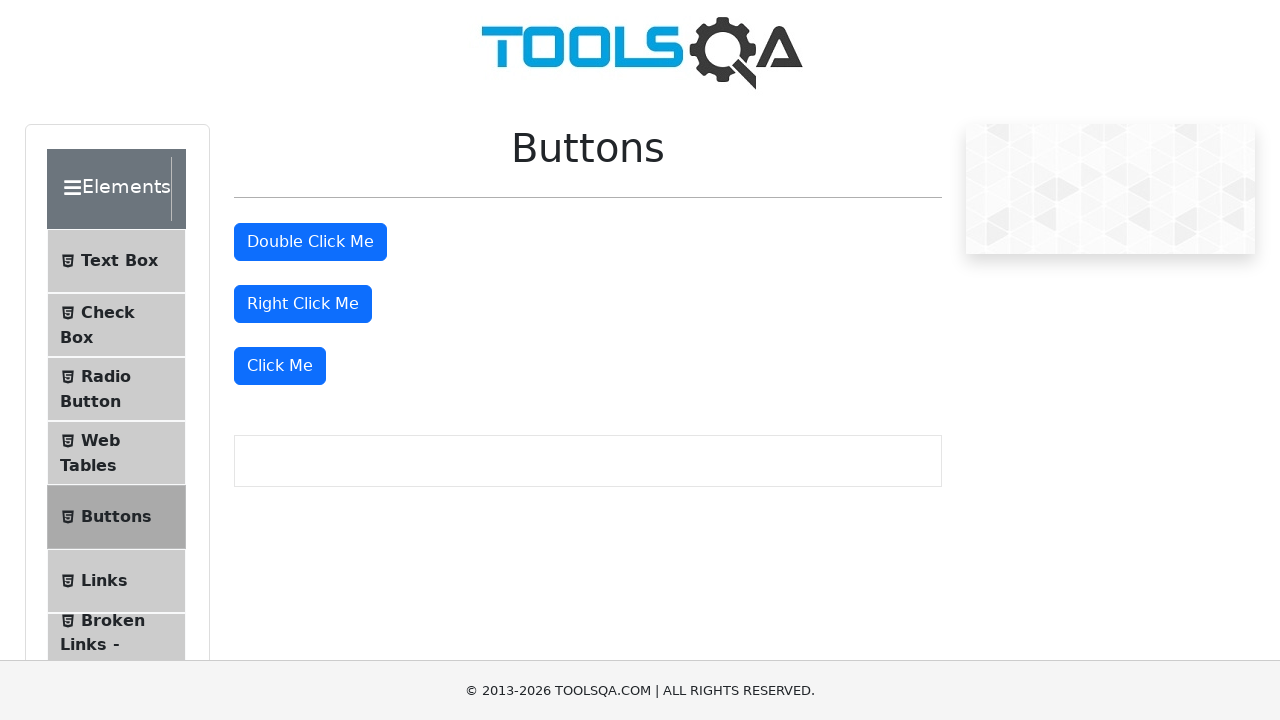

Right-clicked the button element at (303, 304) on #rightClickBtn
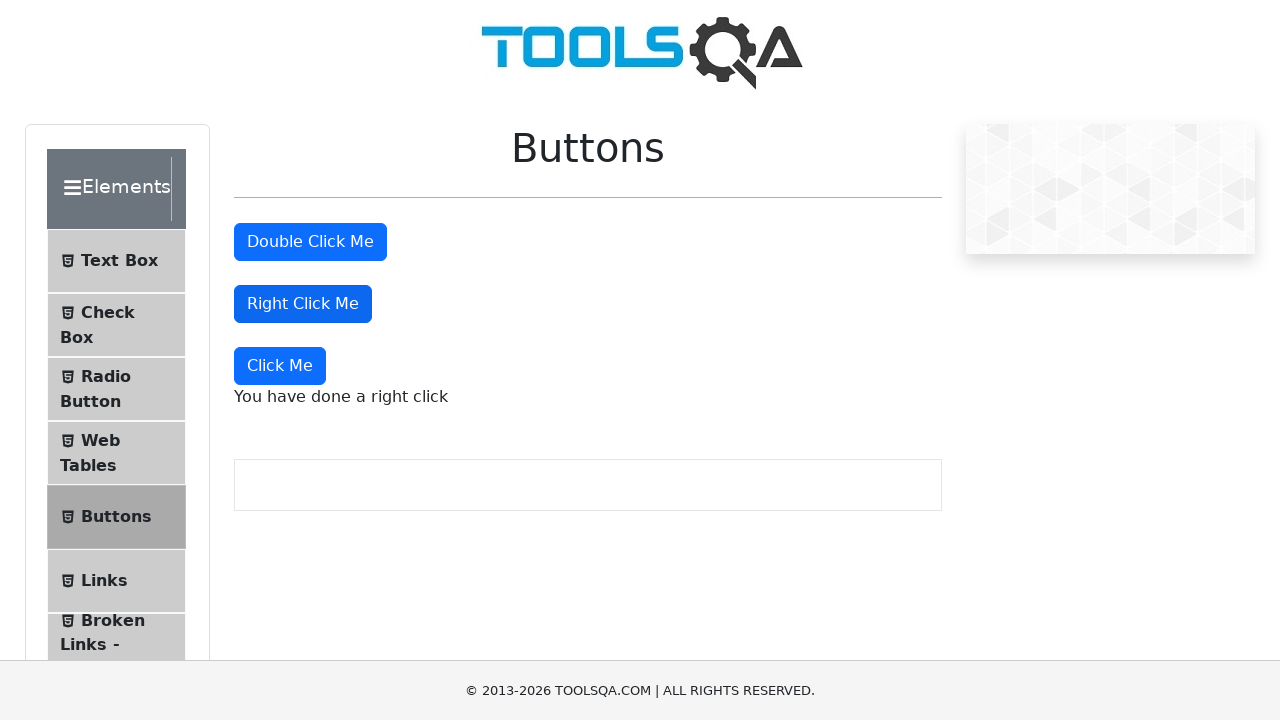

Located success message element
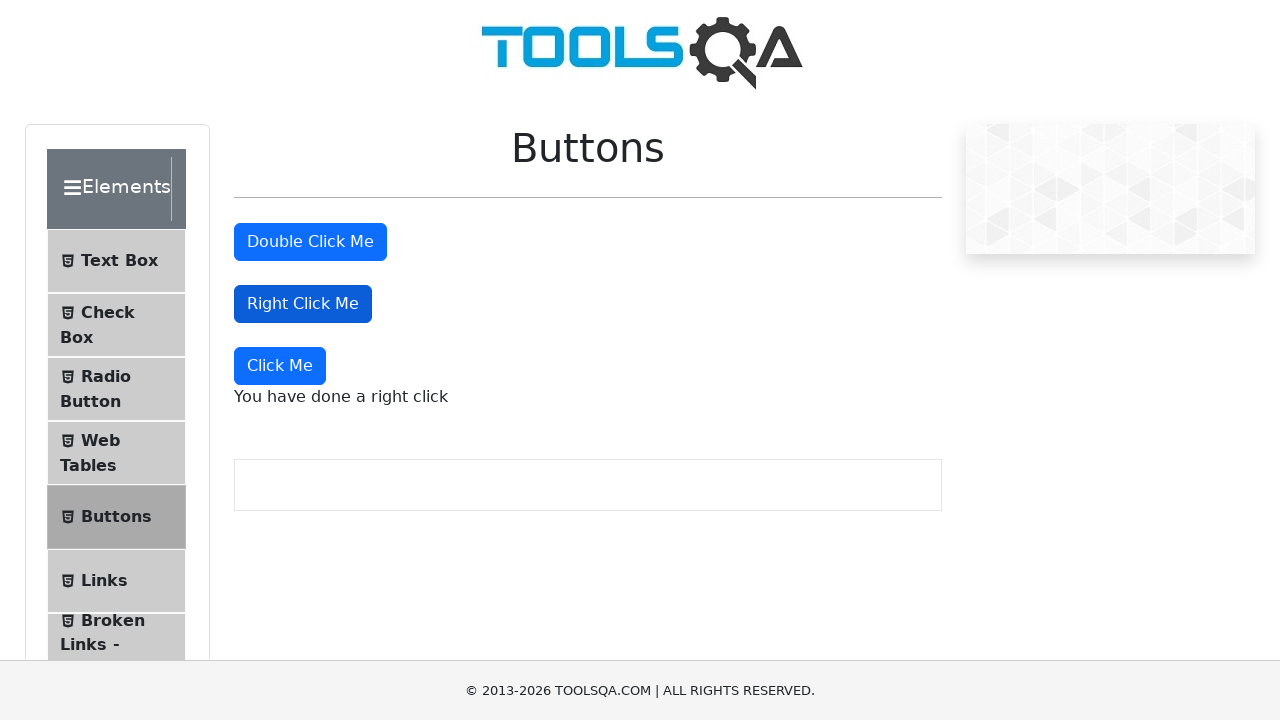

Success message became visible
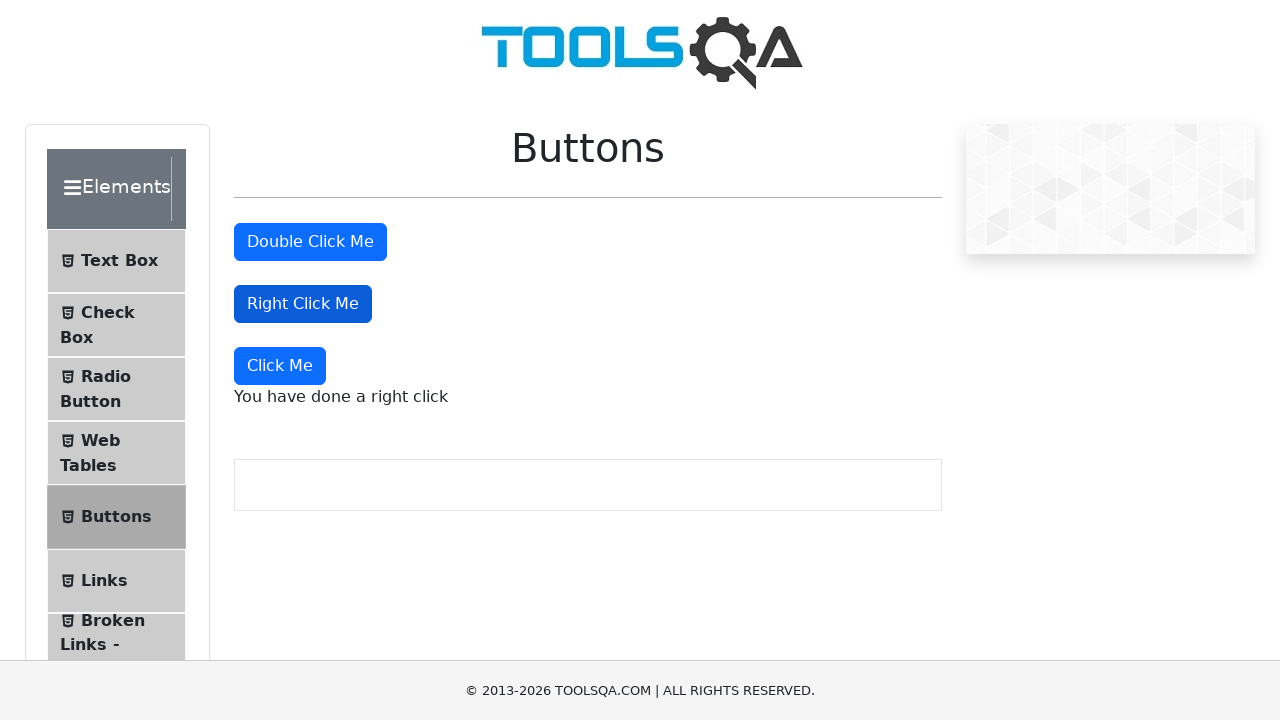

Verified success message text is 'You have done a right click'
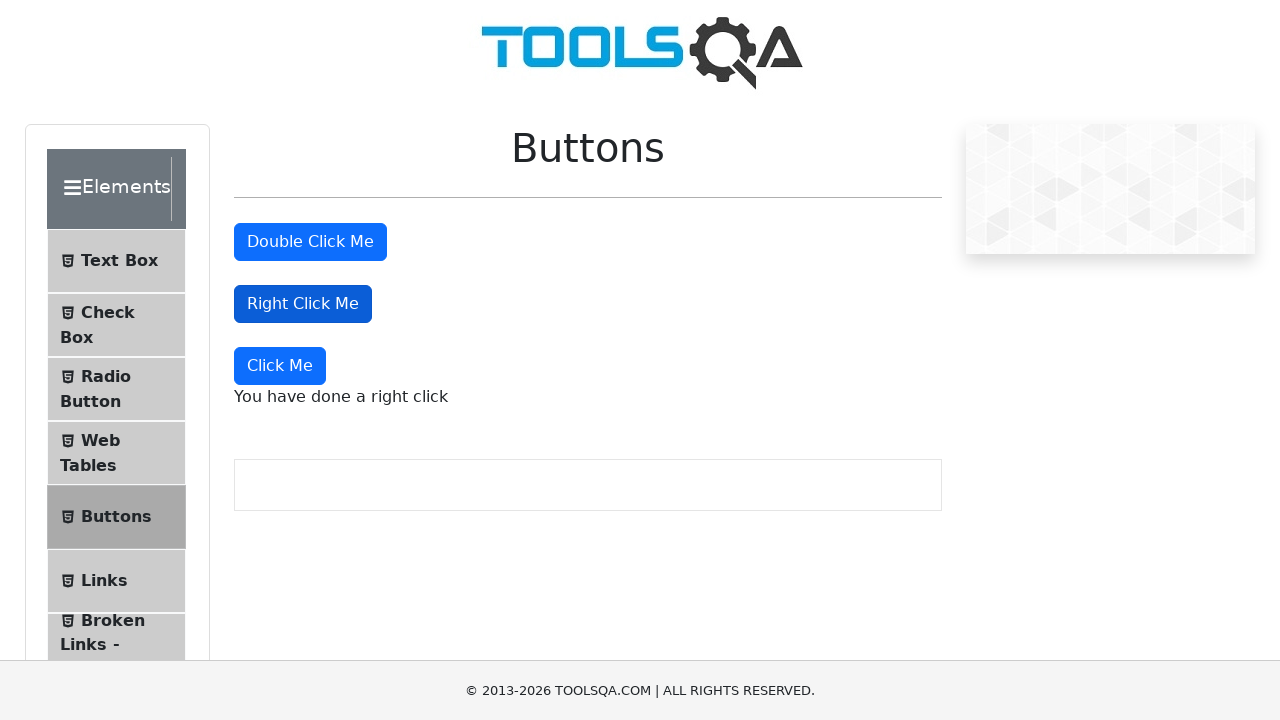

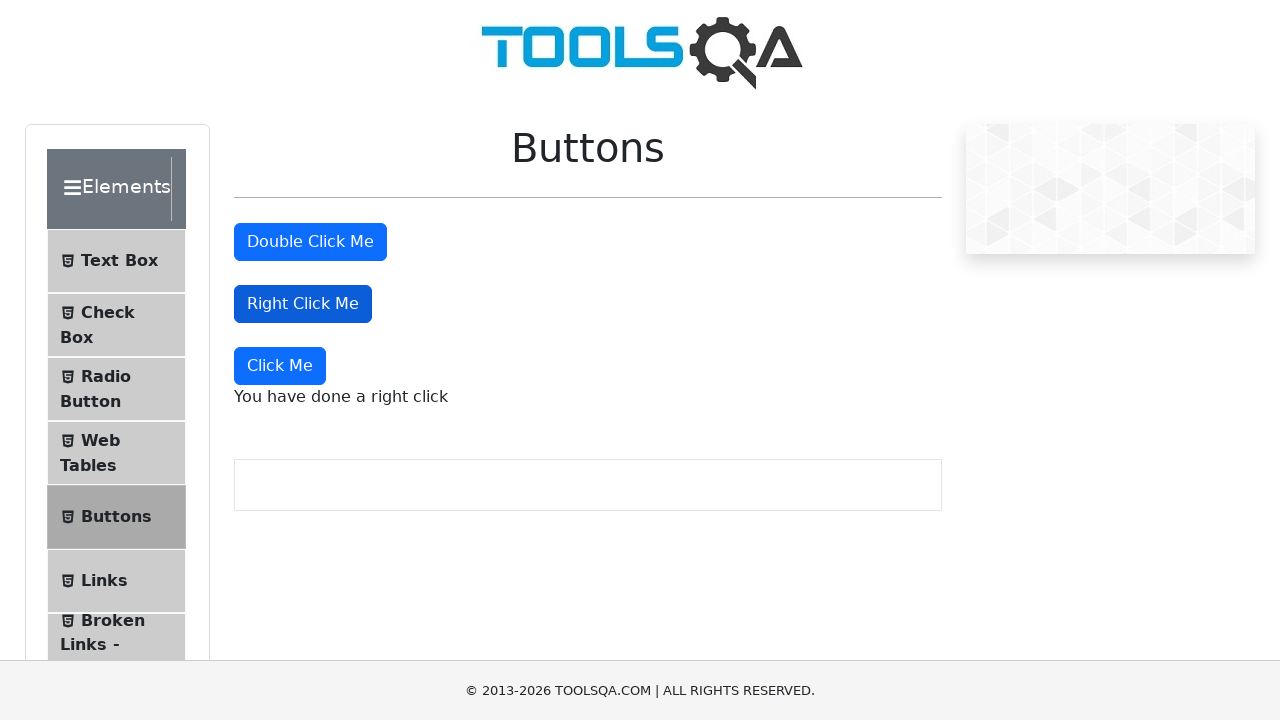